Tests tab navigation by clicking on different tabs and verifying content is displayed

Starting URL: https://demoqa.com/tabs

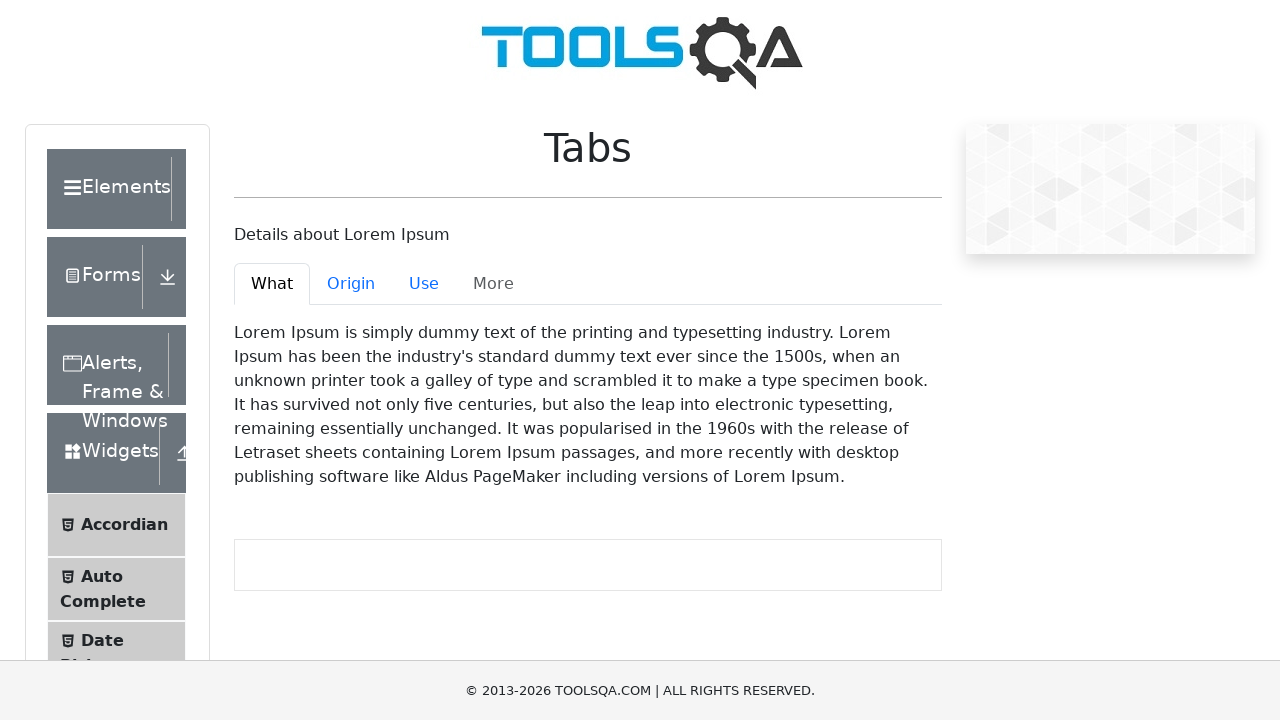

Clicked on Origin tab at (351, 284) on #demo-tab-origin
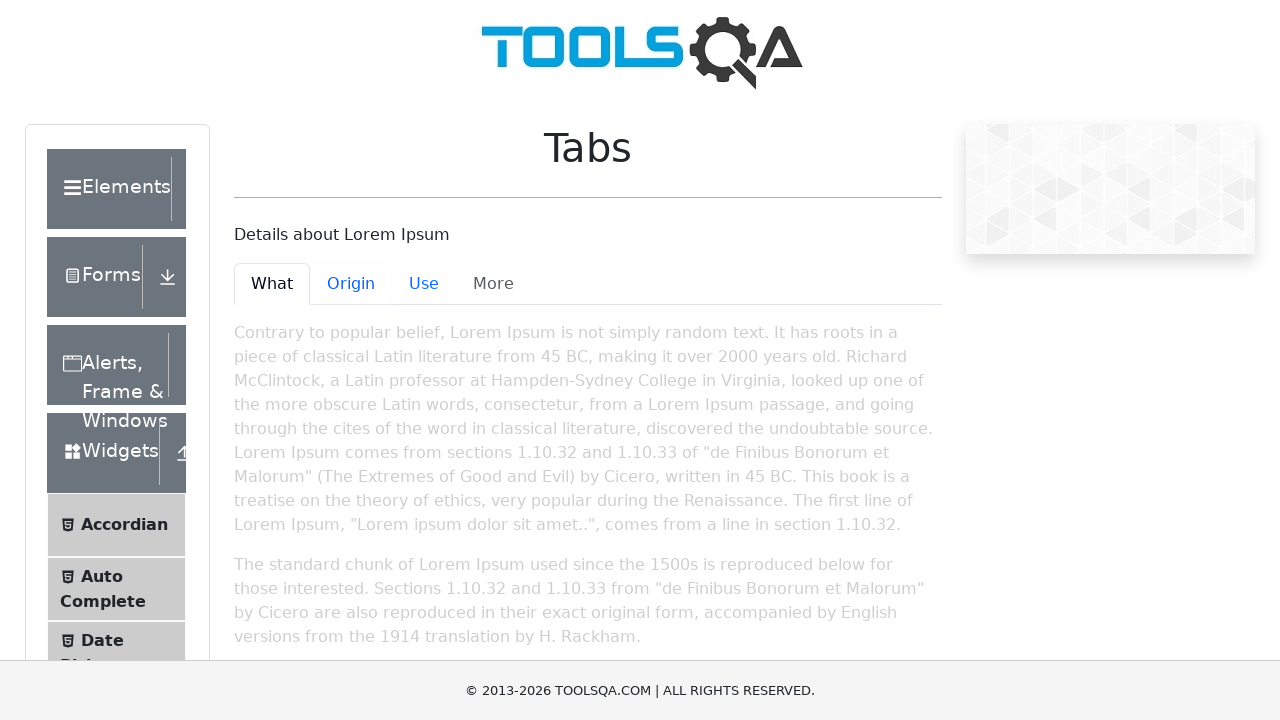

Origin tab content loaded and visible
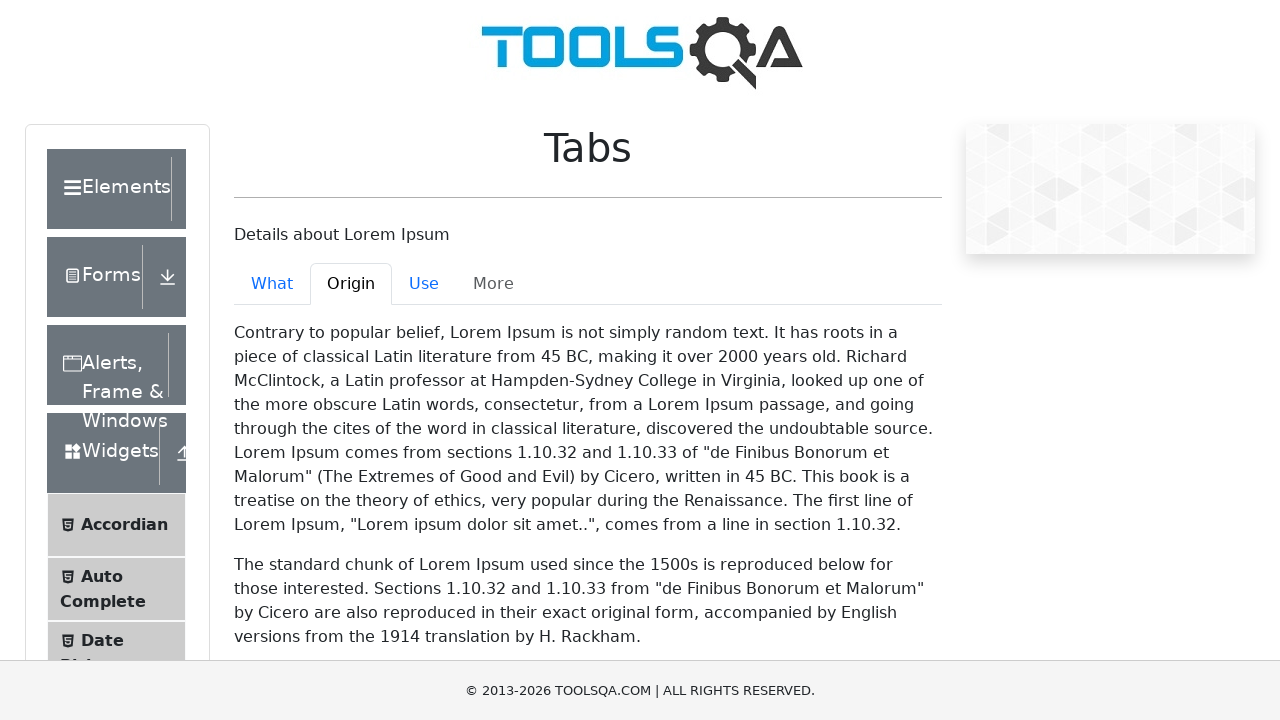

Clicked on Use tab at (424, 284) on #demo-tab-use
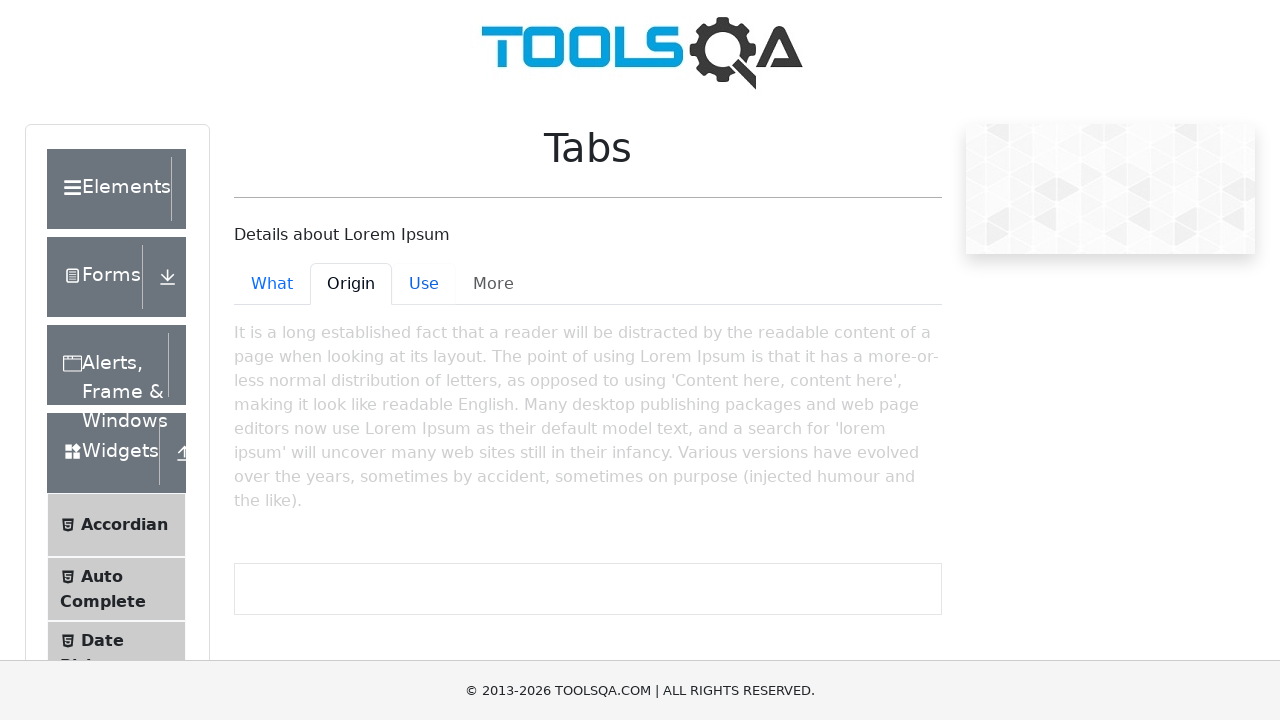

Use tab content loaded and visible
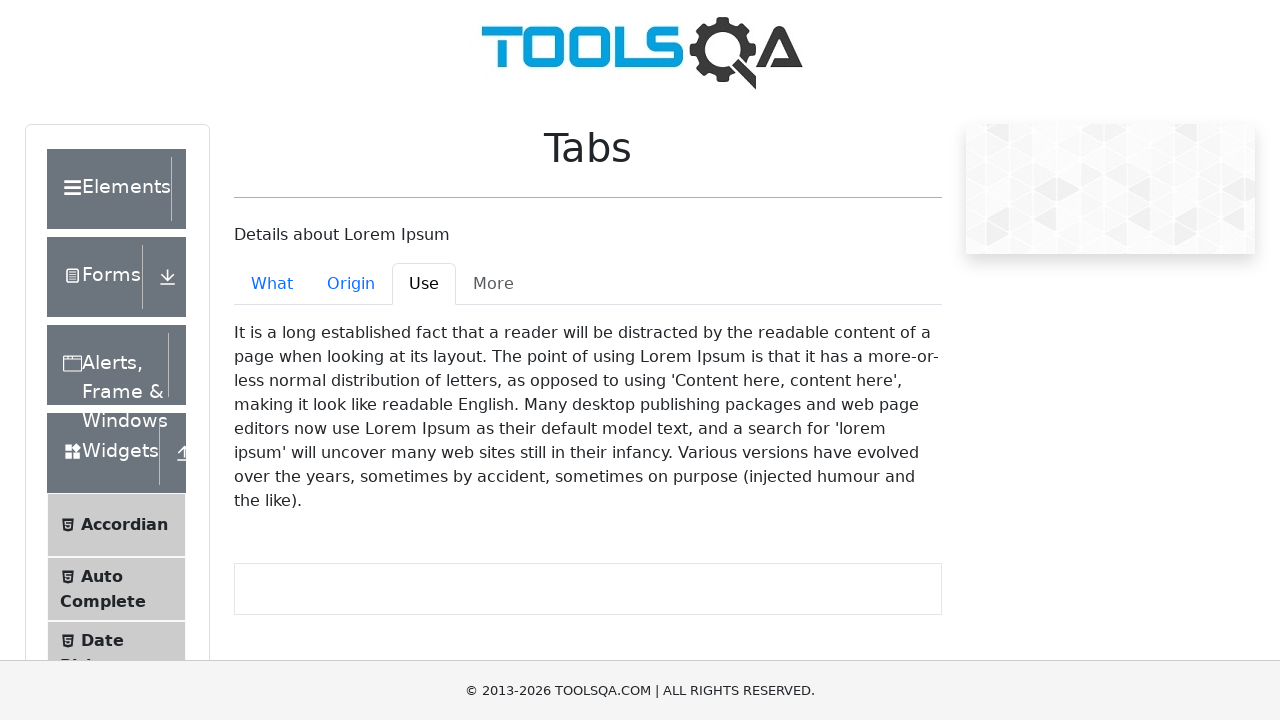

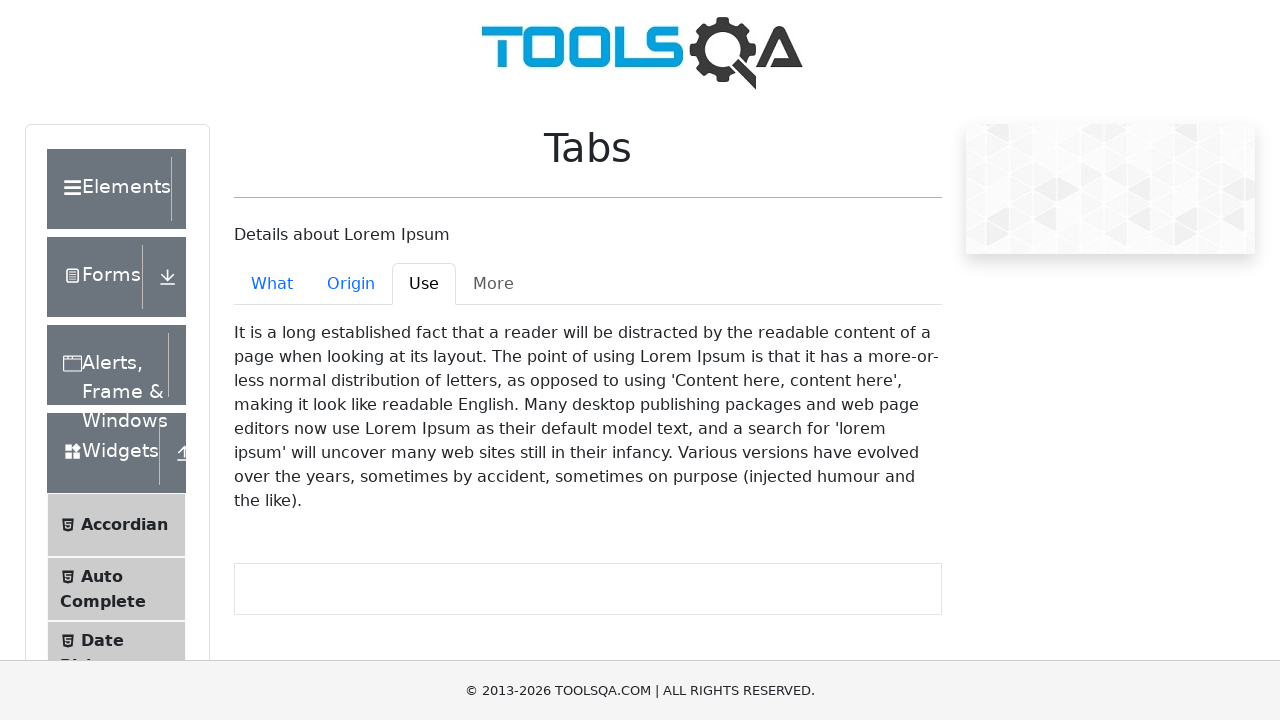